Tests textarea by clicking and entering multiline text

Starting URL: https://bonigarcia.dev/selenium-webdriver-java/web-form.html

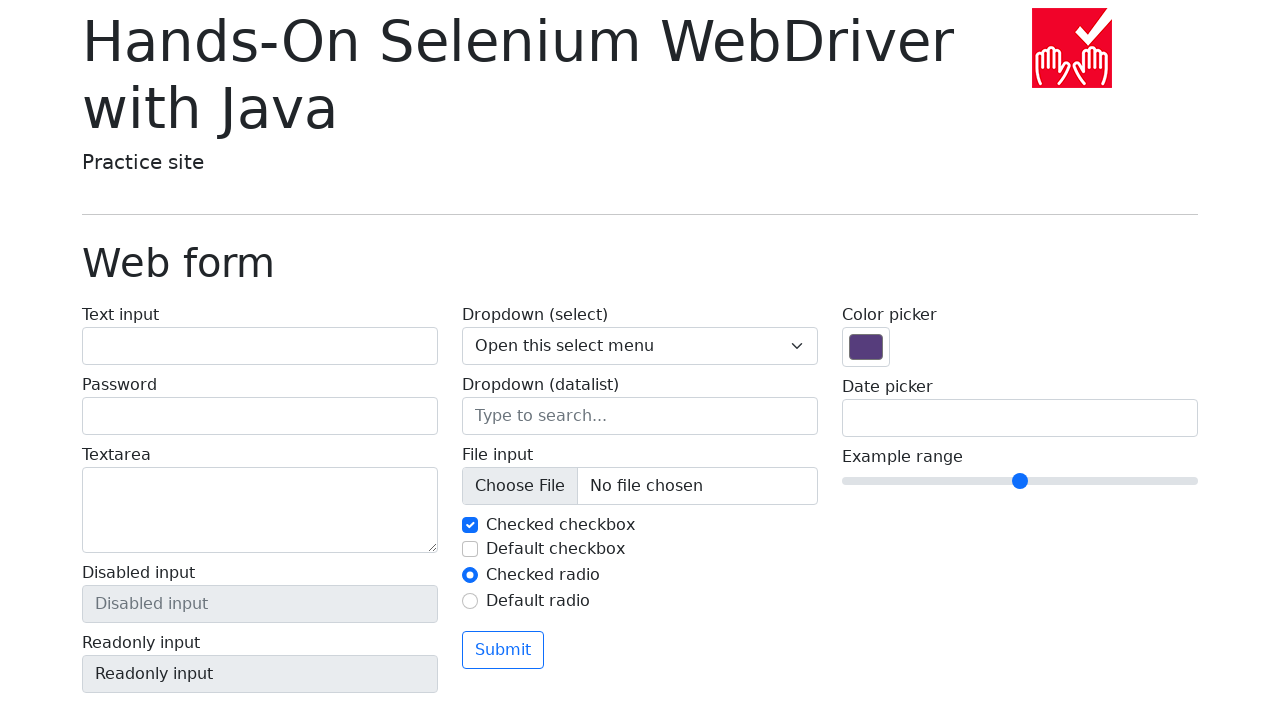

Clicked on textarea element at (260, 510) on textarea[name='my-textarea']
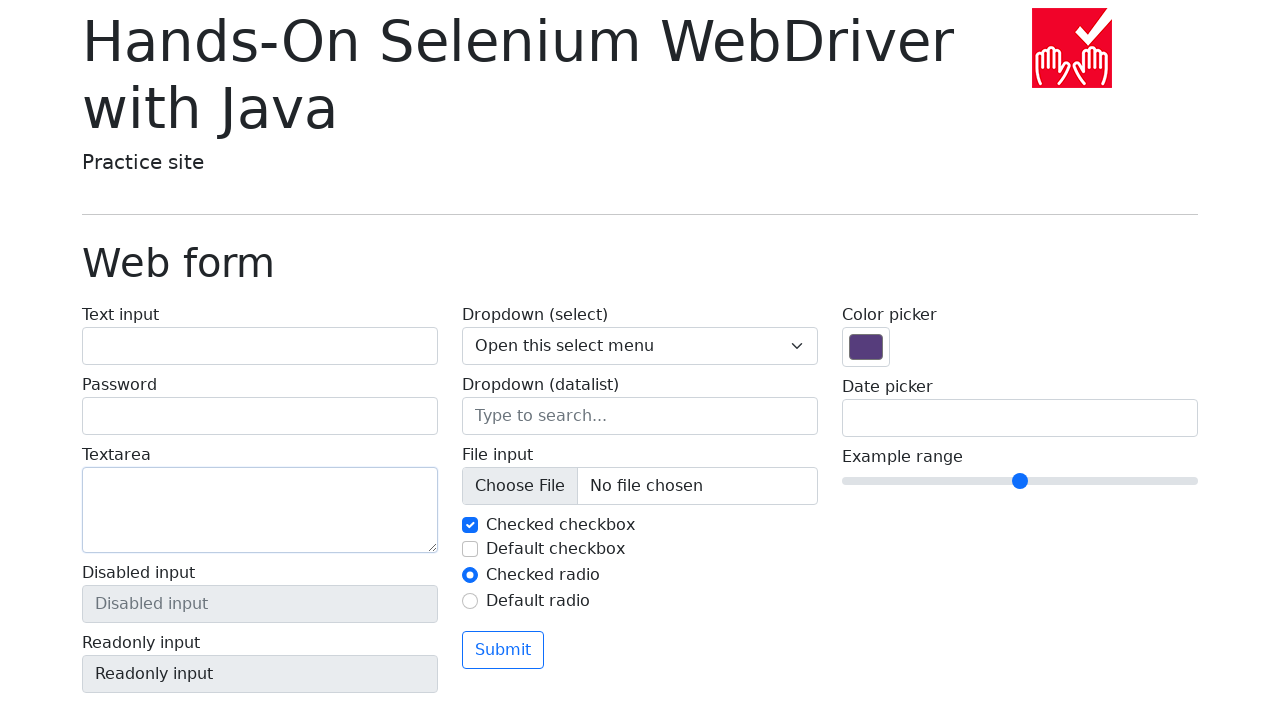

Filled textarea with multiline text 'Java! Forever !!' on textarea[name='my-textarea']
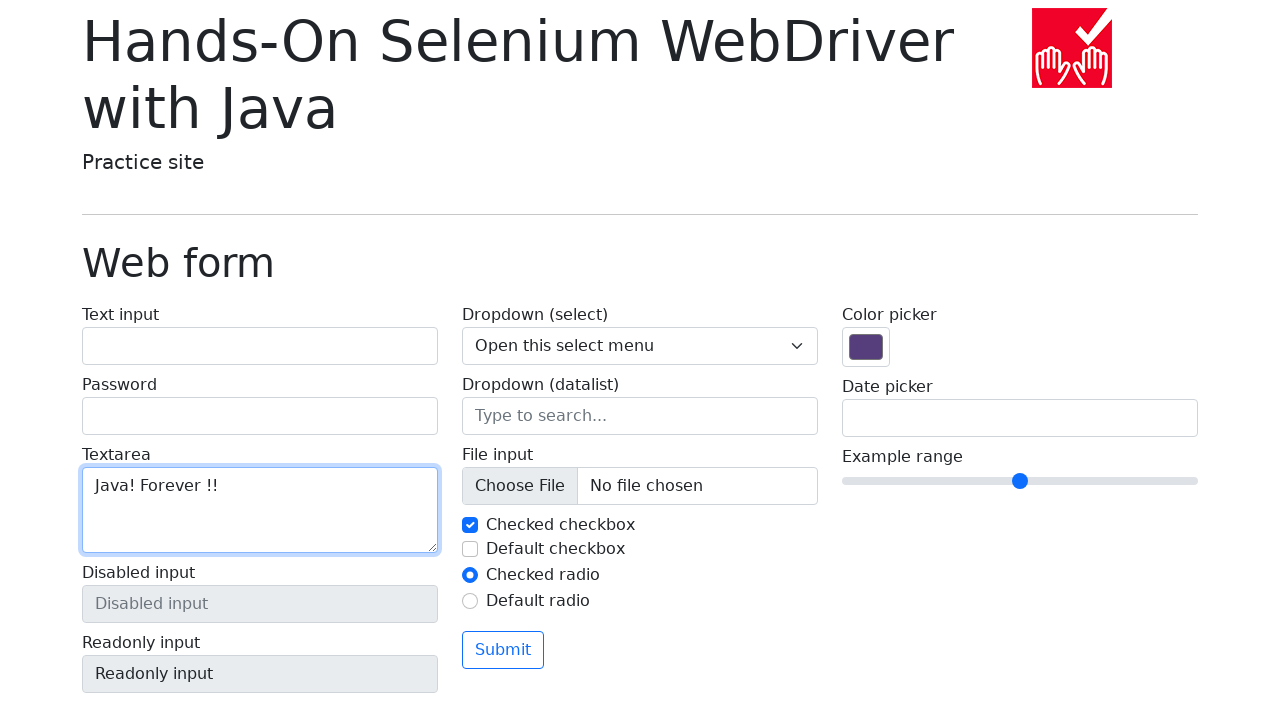

Verified textarea contains expected text 'Java! Forever !!'
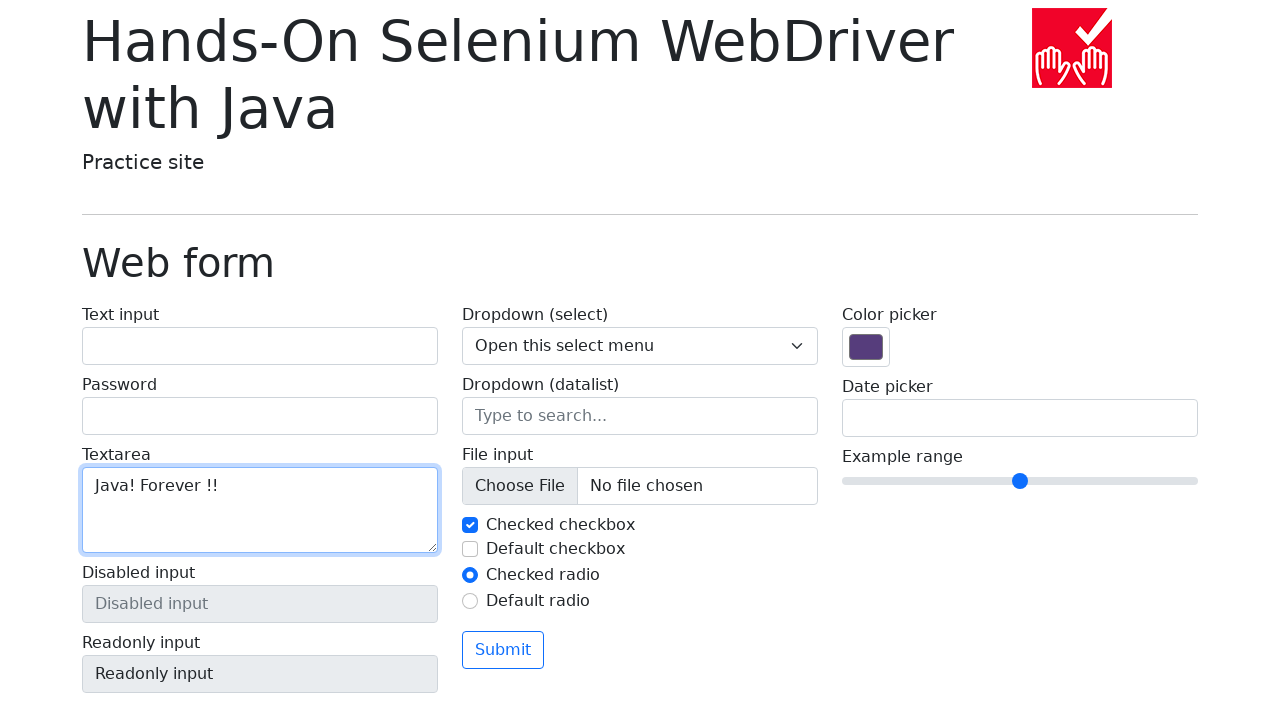

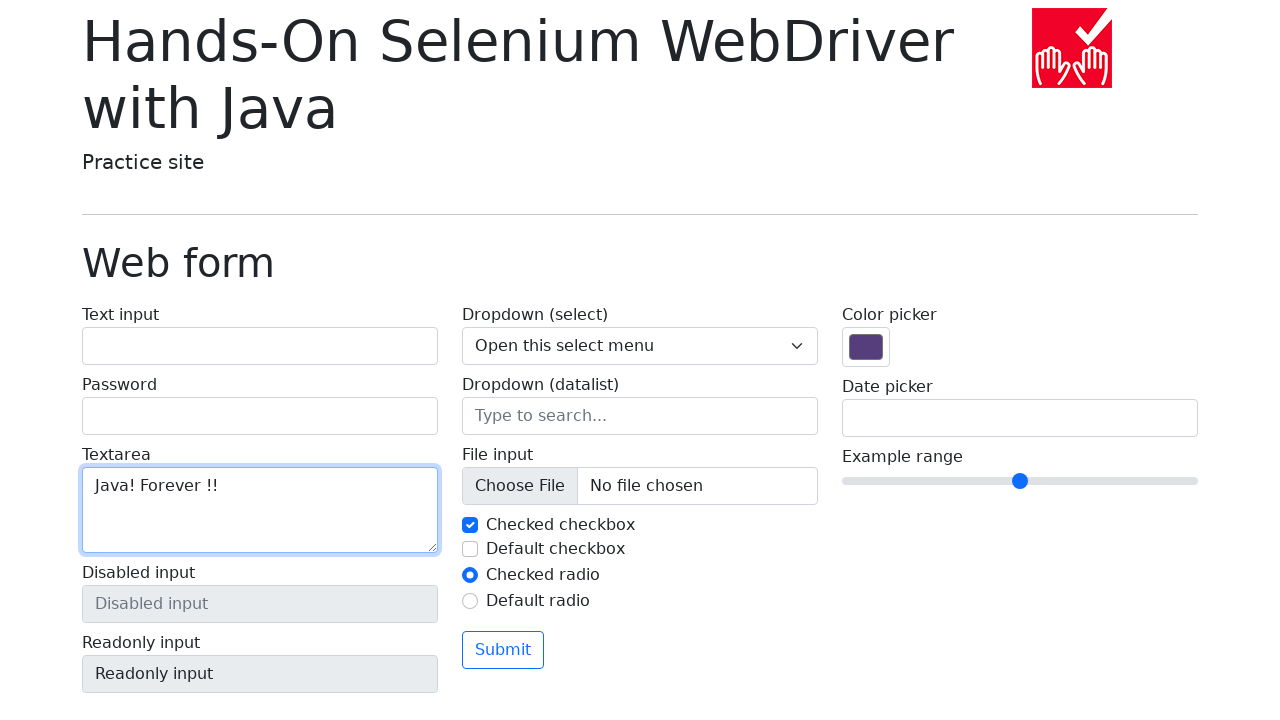